Tests JavaScript alert handling functionality by interacting with different types of alerts (OK alert, OK/Cancel alert, and text input alert) on a demo automation testing site.

Starting URL: http://demo.automationtesting.in/Alerts.html

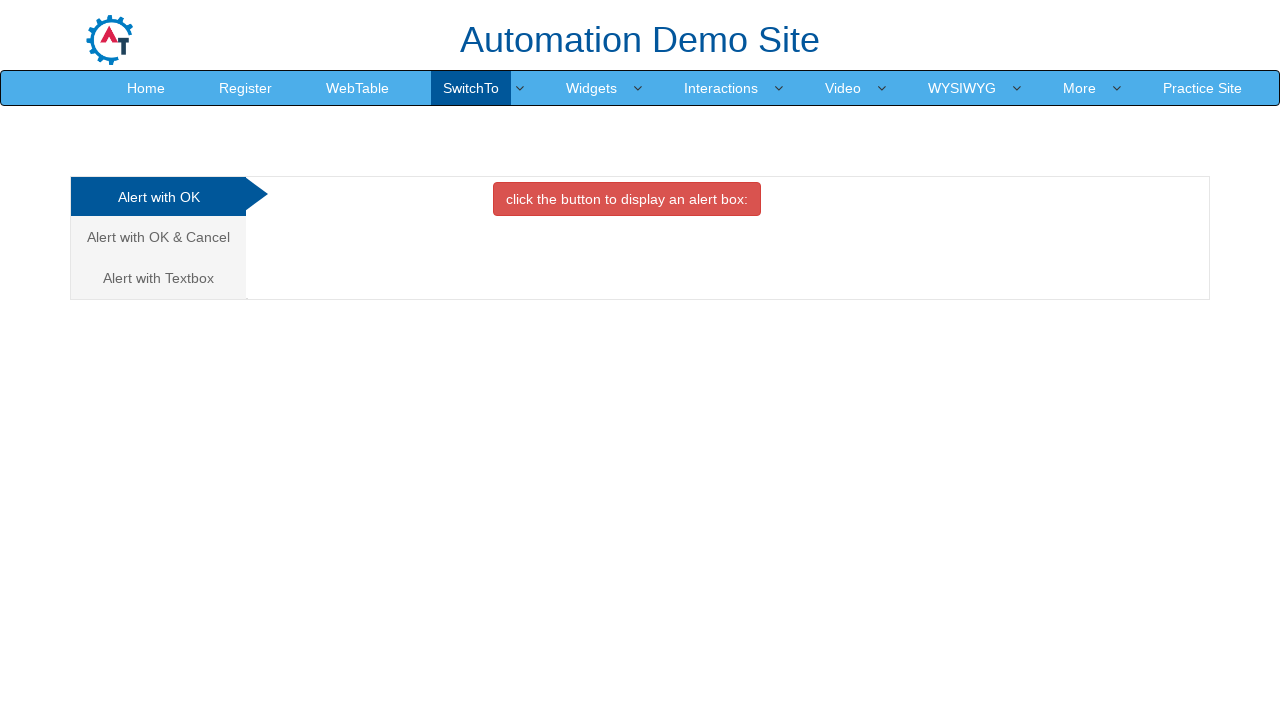

Clicked on the first alert option (Alert with OK) at (158, 197) on ul.nav.nav-tabs.nav-stacked li:nth-child(1) a
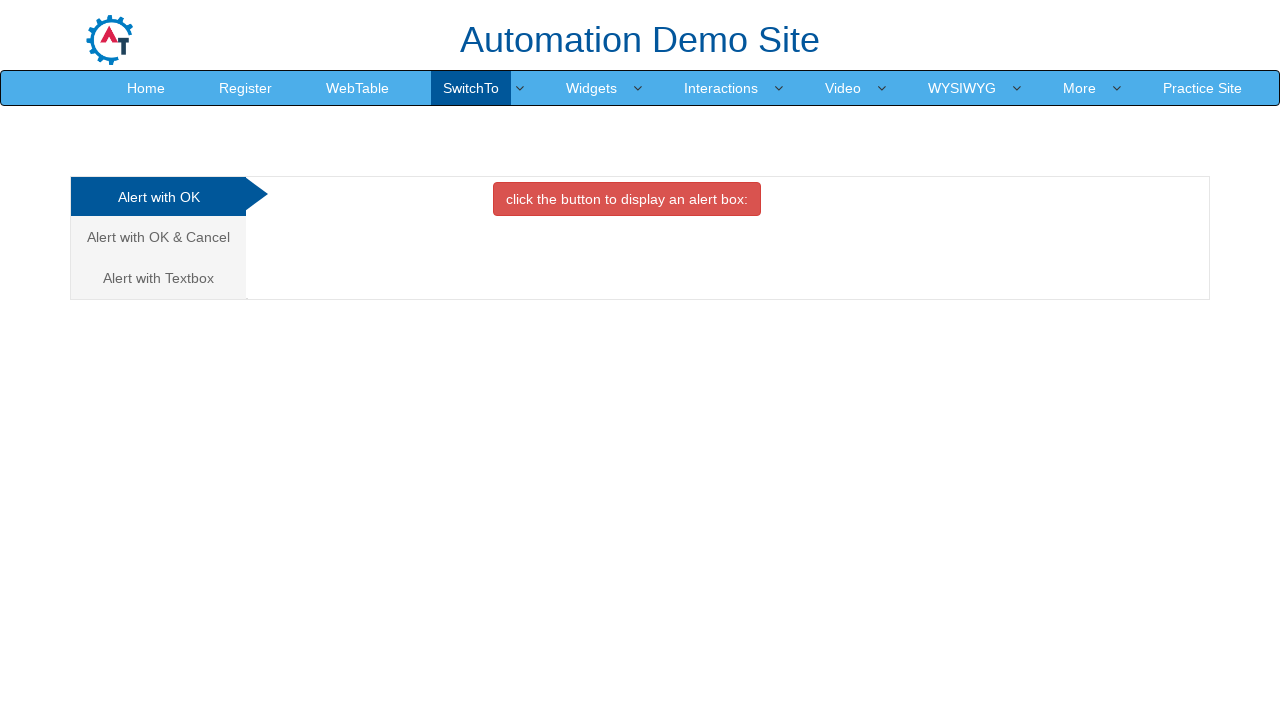

Clicked button to trigger OK alert at (627, 199) on #OKTab button
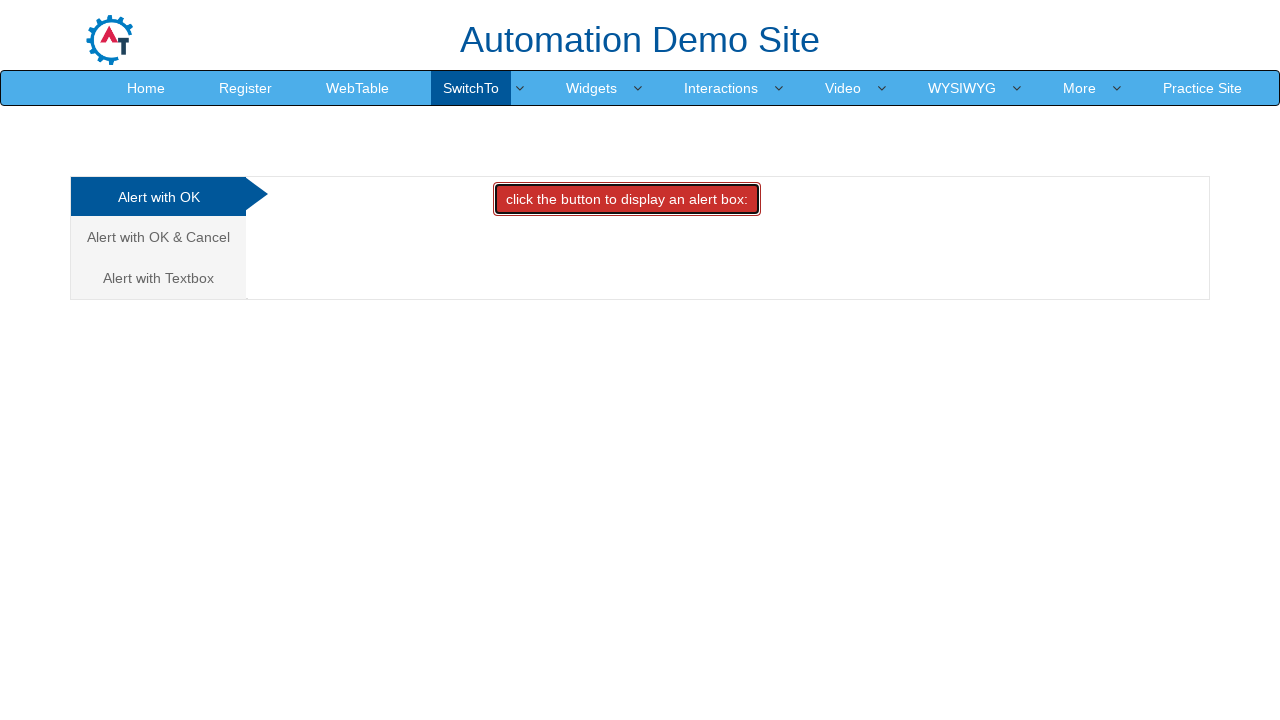

Set up dialog handler and clicked OK alert button at (627, 199) on #OKTab button
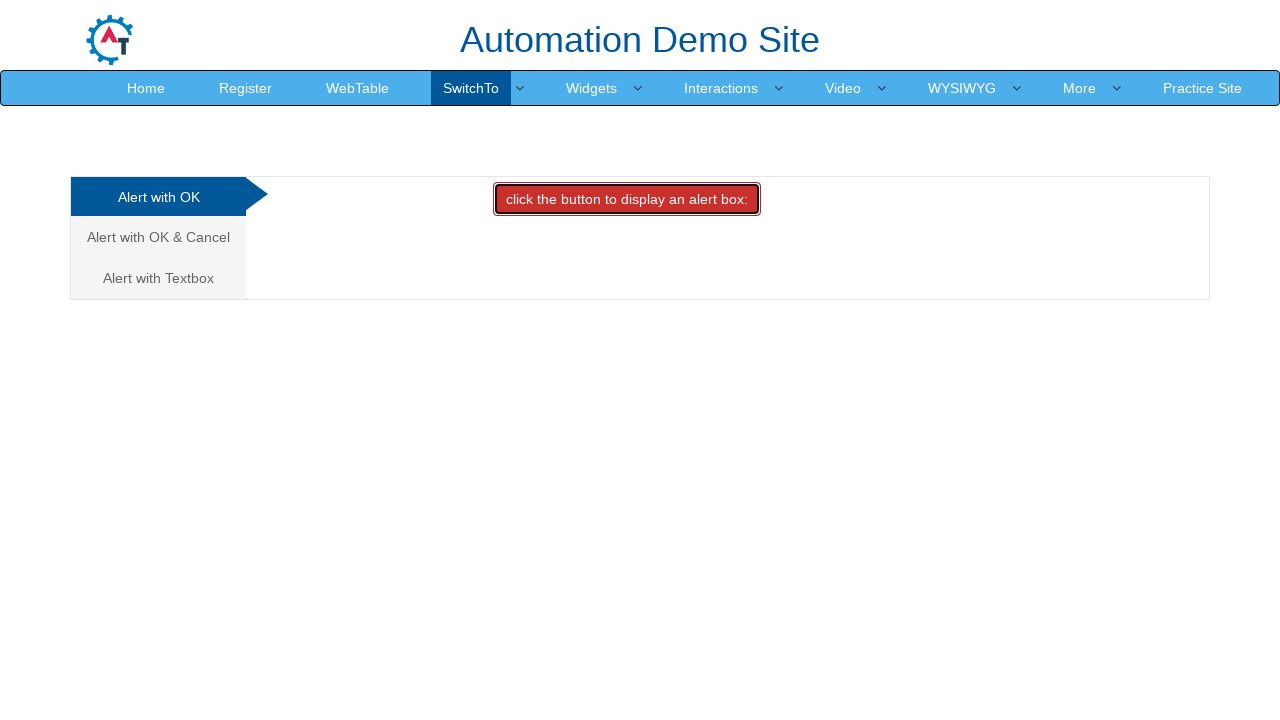

Clicked on the Alert with OK & Cancel option at (158, 237) on ul.nav.nav-tabs.nav-stacked li:nth-child(2) a
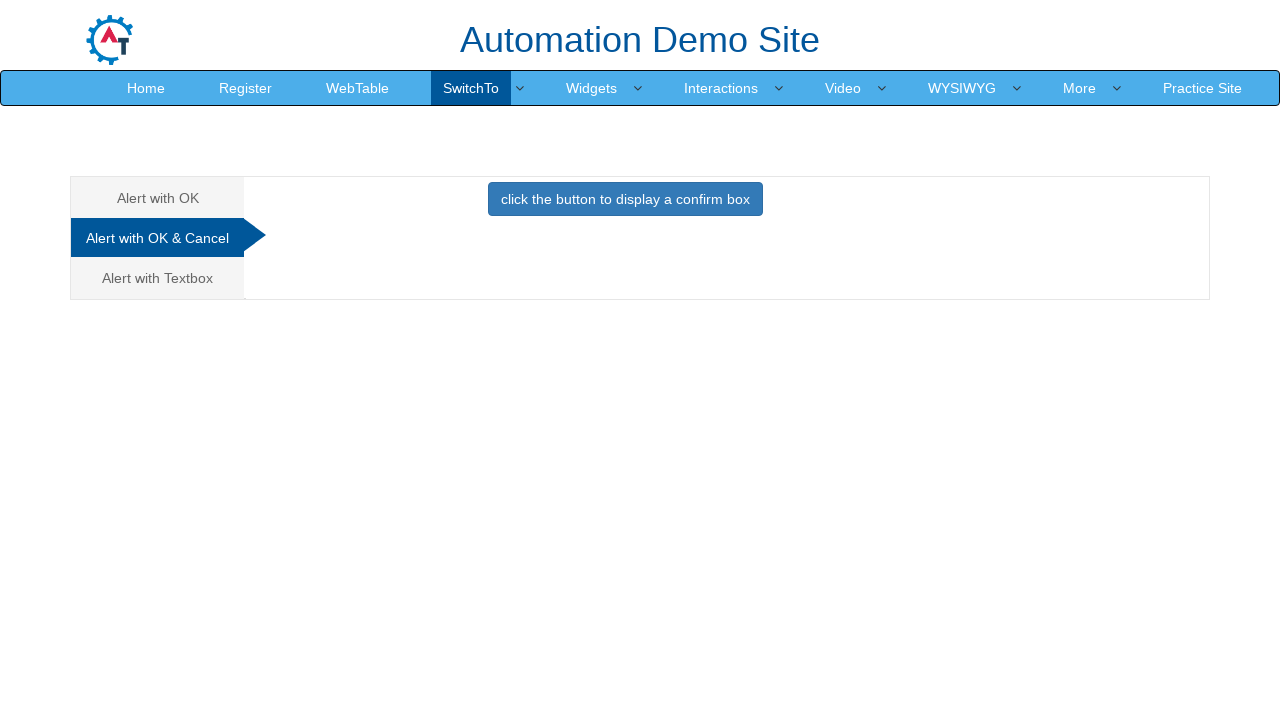

Set up cancel dialog handler and clicked OK/Cancel alert button at (625, 199) on #CancelTab button
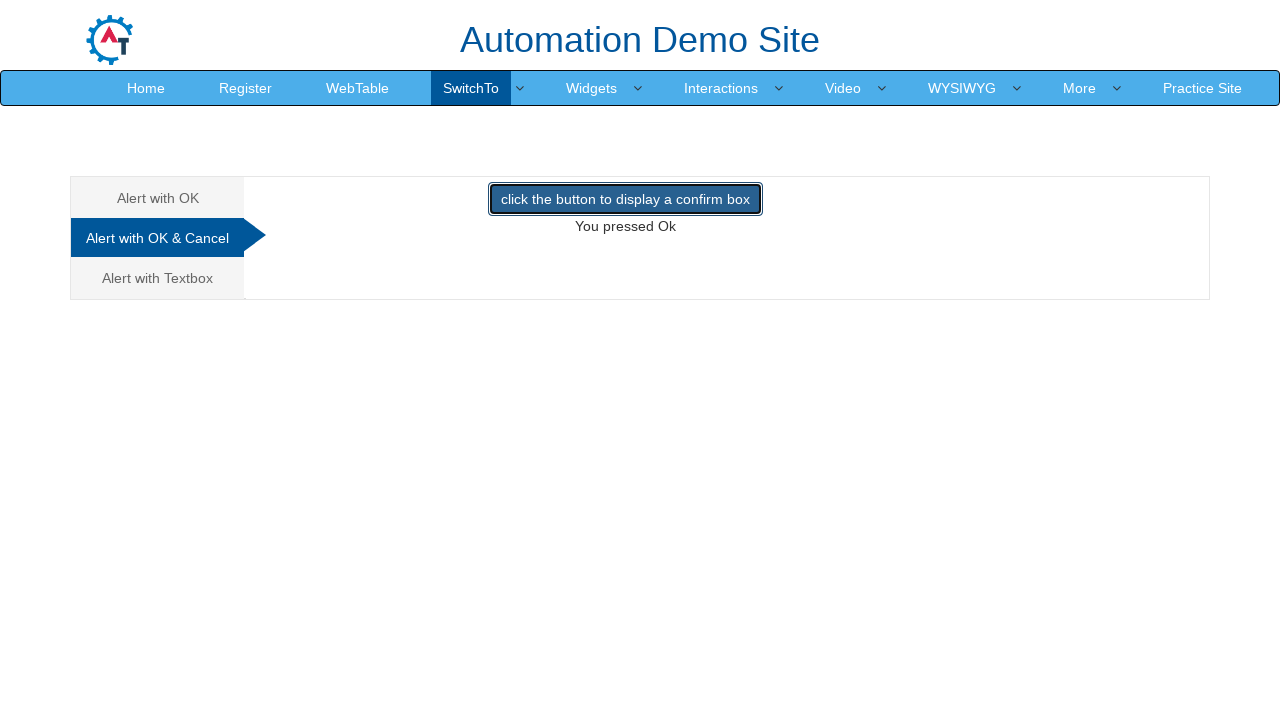

Waited 500ms for cancel dialog handling to complete
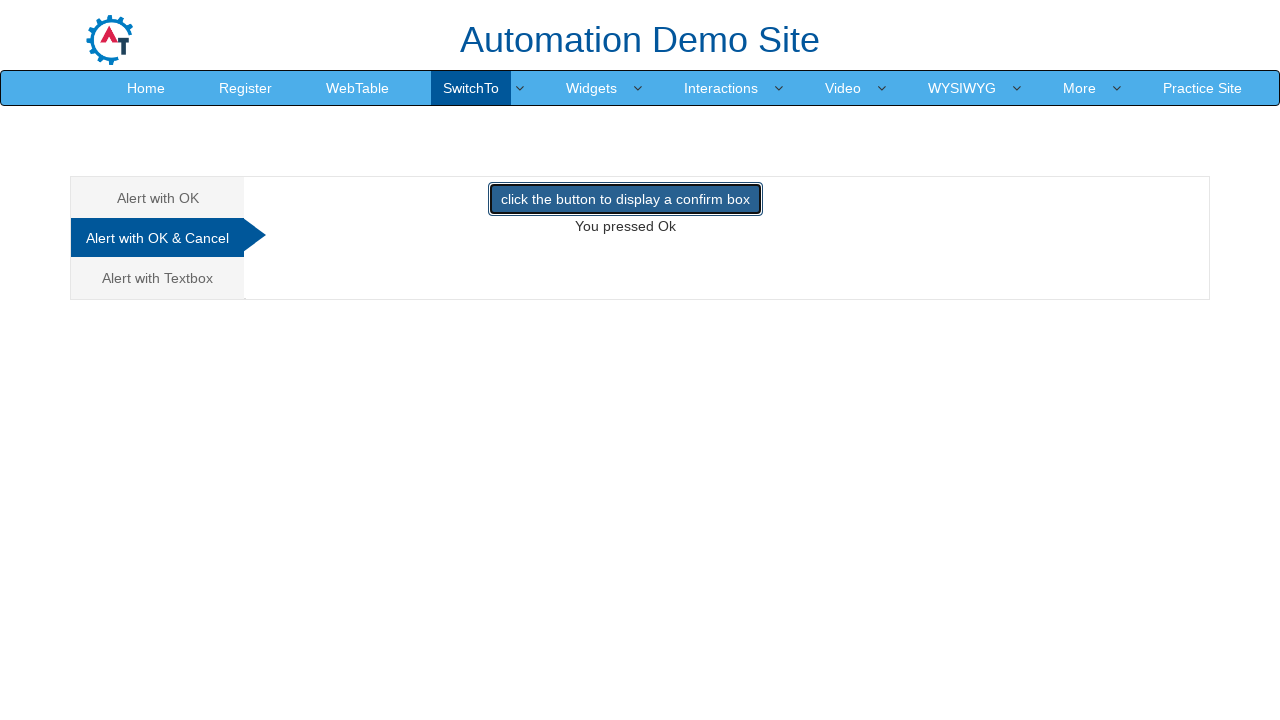

Clicked on the Alert with Textbox option at (158, 278) on ul.nav.nav-tabs.nav-stacked li:nth-child(3) a
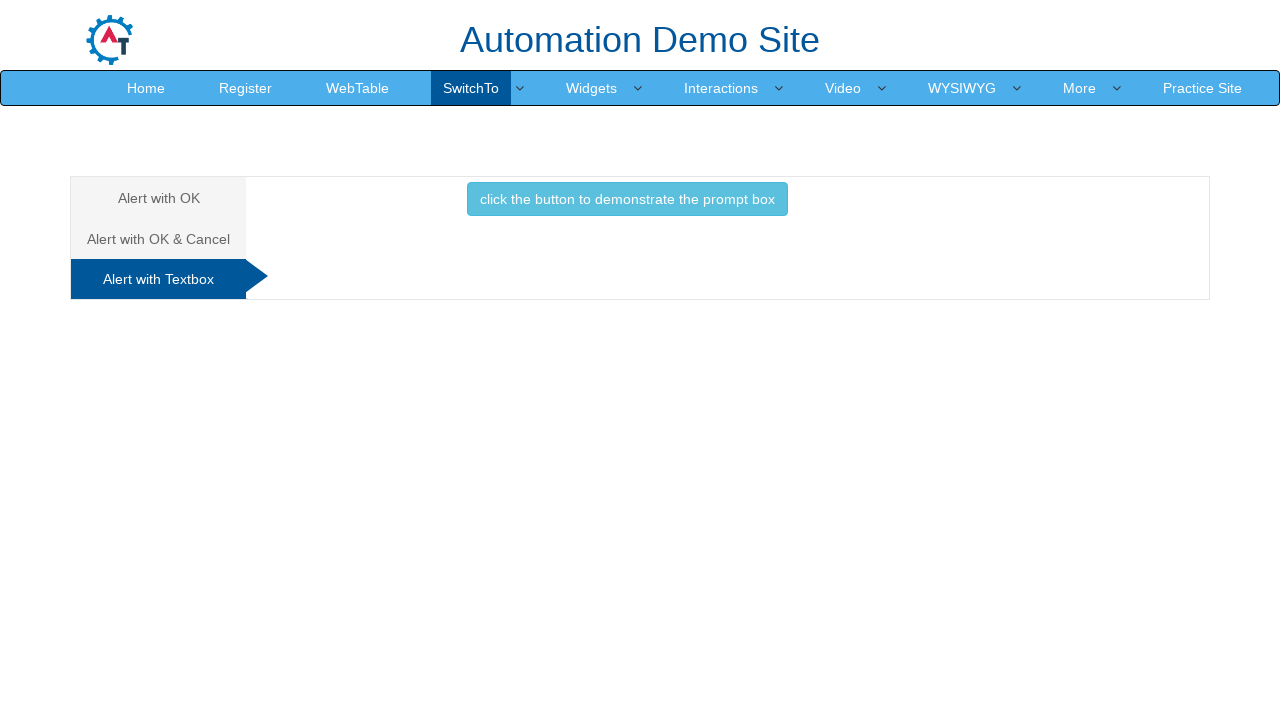

Set up text input dialog handler and clicked text input alert button at (627, 199) on #Textbox button
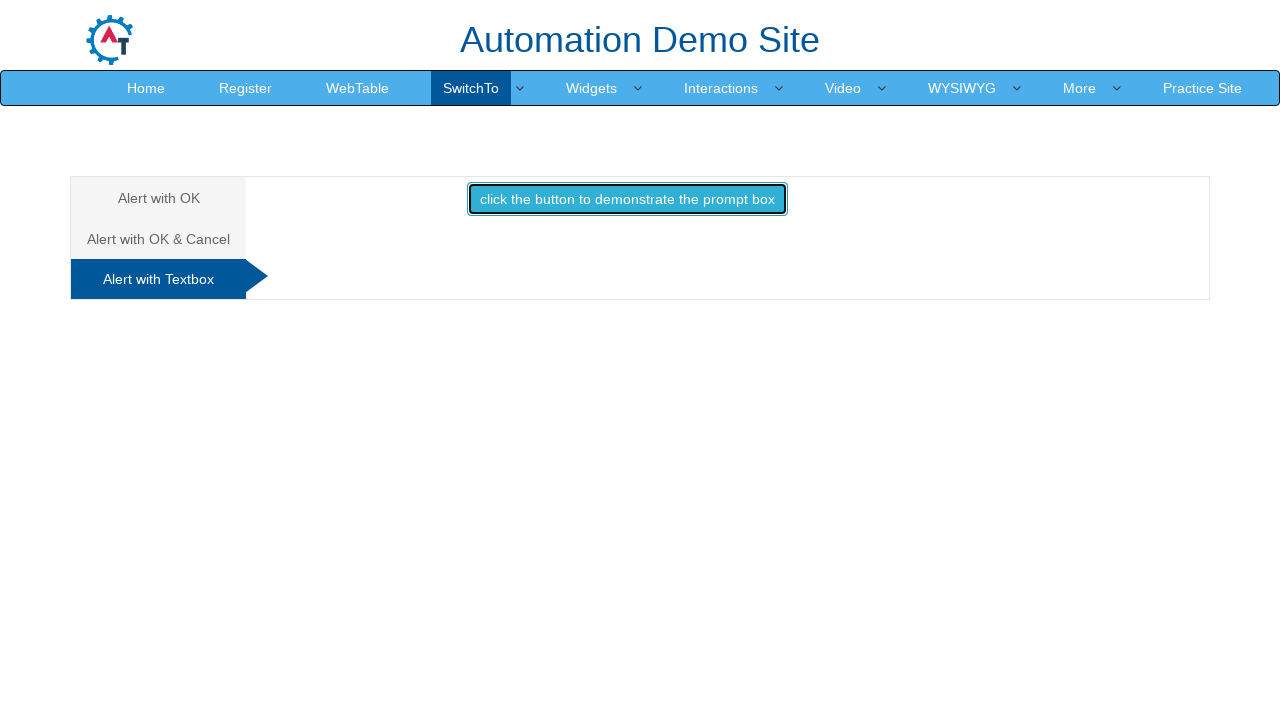

Waited 500ms for text input dialog handling to complete
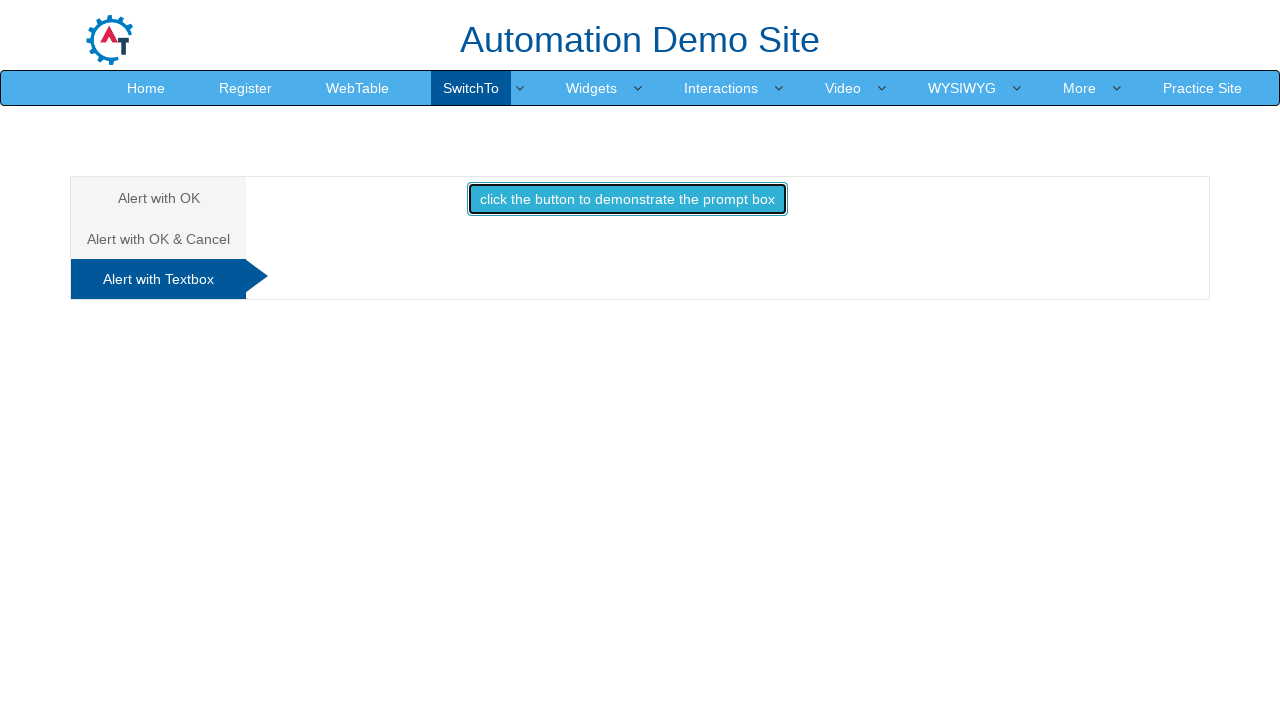

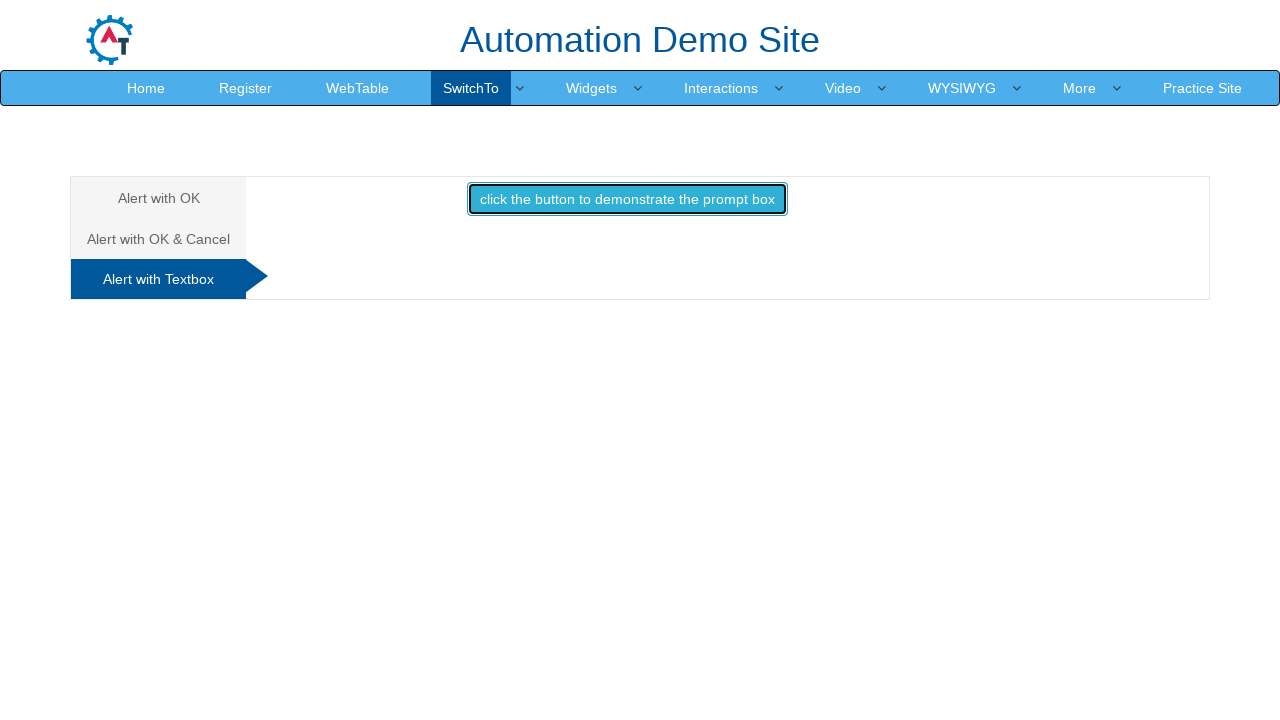